Tests marking all todo items as completed using the "Mark all as complete" checkbox.

Starting URL: https://demo.playwright.dev/todomvc

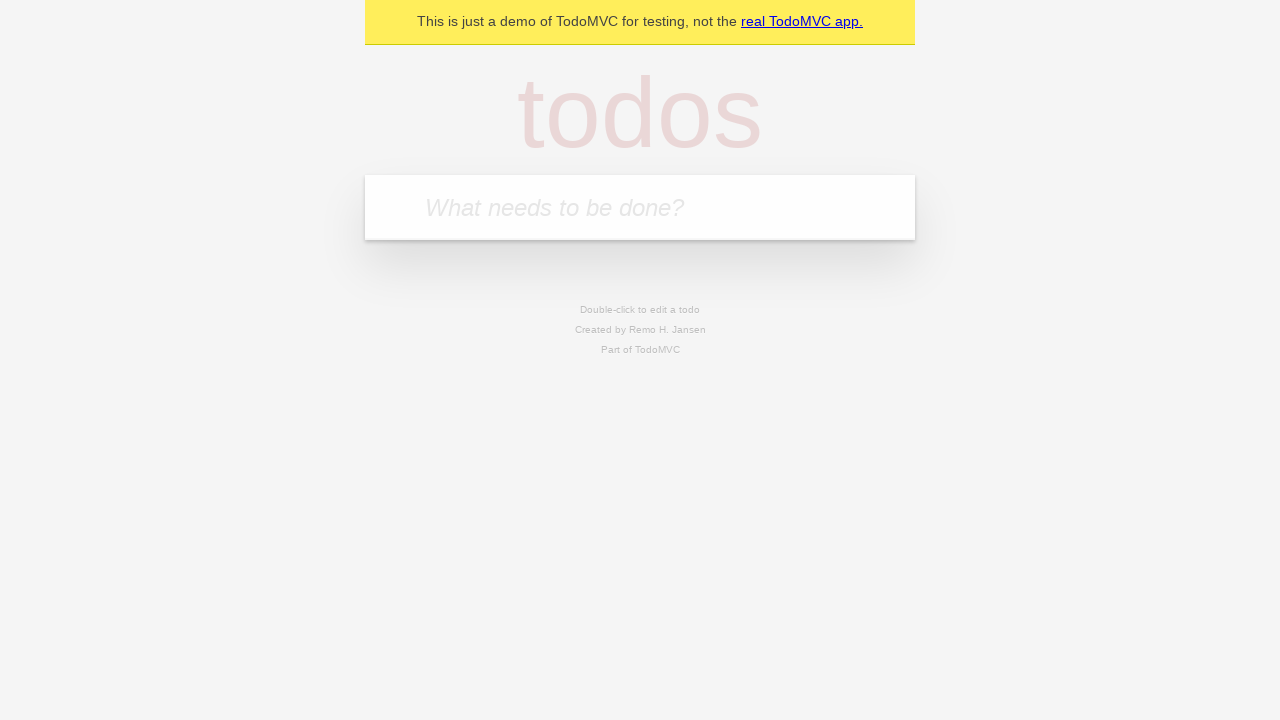

Filled todo input with 'buy some cheese' on internal:attr=[placeholder="What needs to be done?"i]
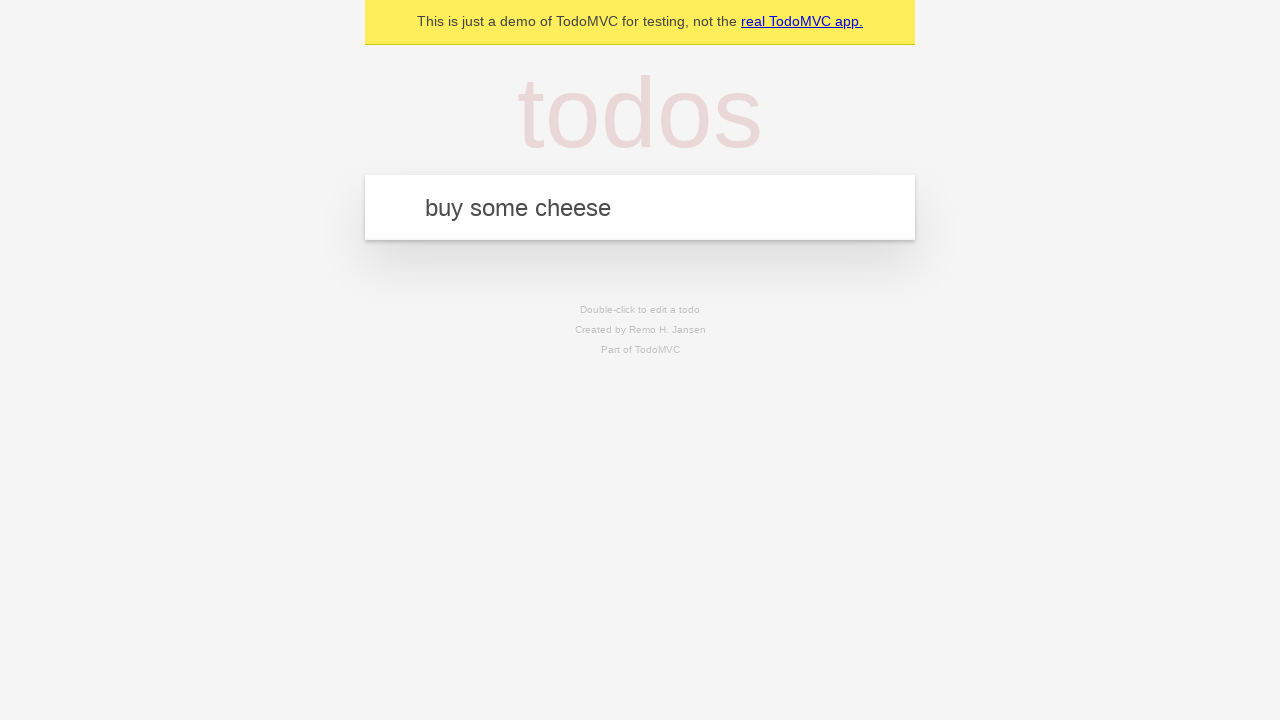

Pressed Enter to add first todo item on internal:attr=[placeholder="What needs to be done?"i]
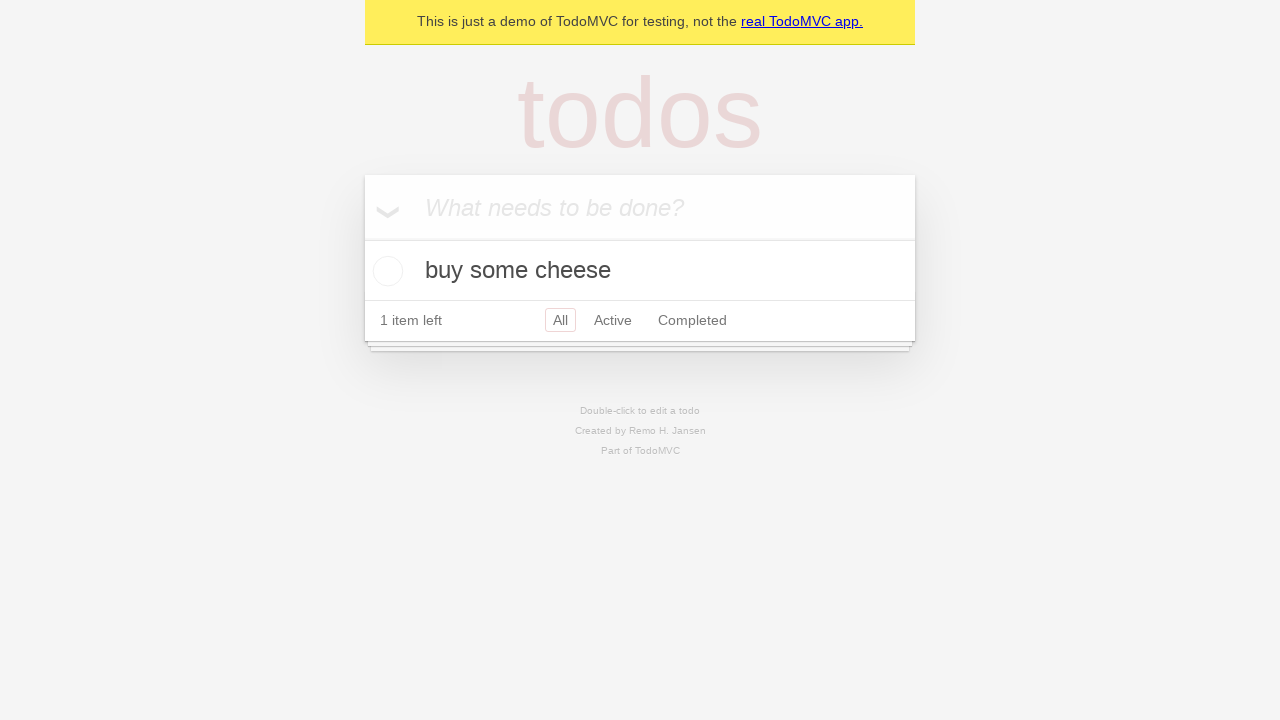

Filled todo input with 'feed the cat' on internal:attr=[placeholder="What needs to be done?"i]
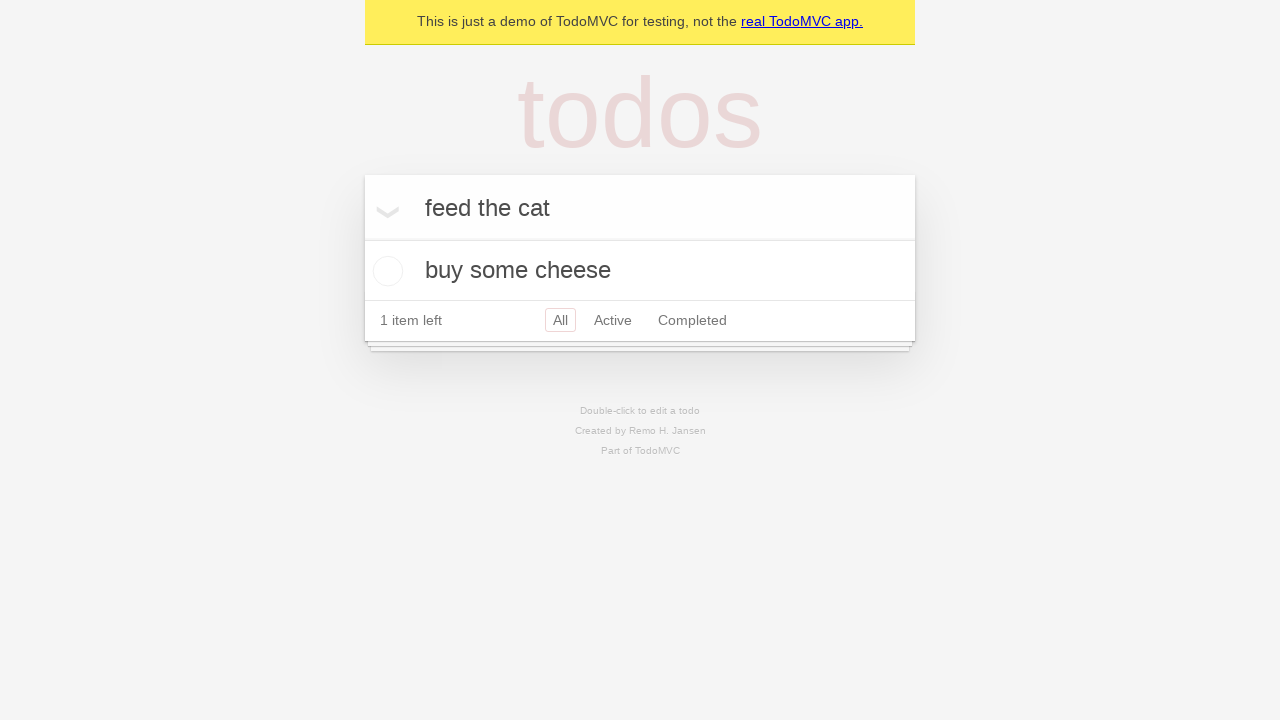

Pressed Enter to add second todo item on internal:attr=[placeholder="What needs to be done?"i]
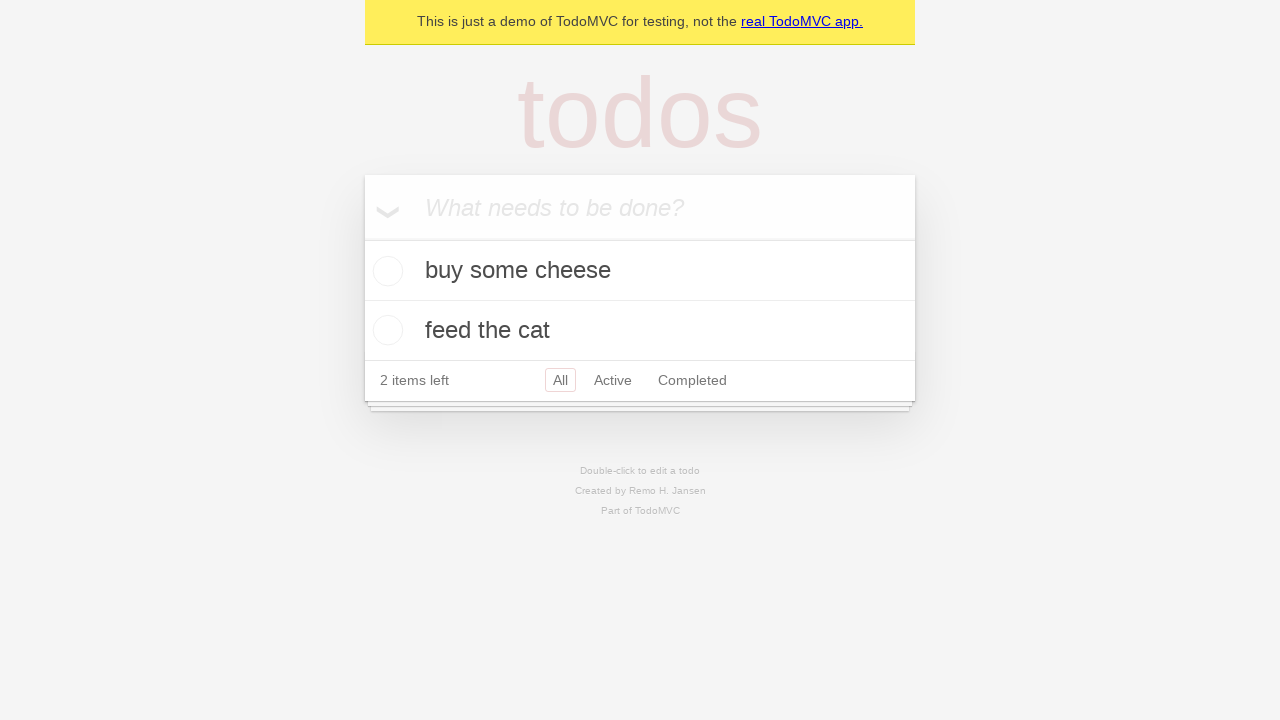

Filled todo input with 'book a doctors appointment' on internal:attr=[placeholder="What needs to be done?"i]
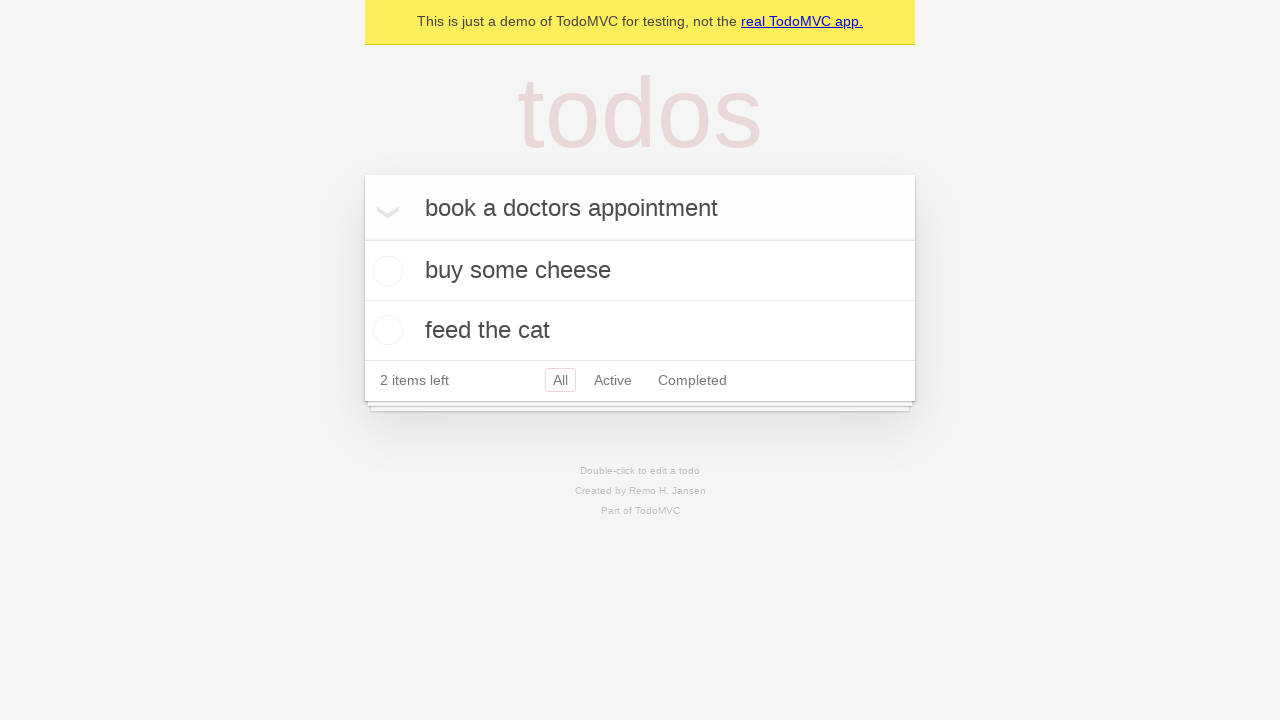

Pressed Enter to add third todo item on internal:attr=[placeholder="What needs to be done?"i]
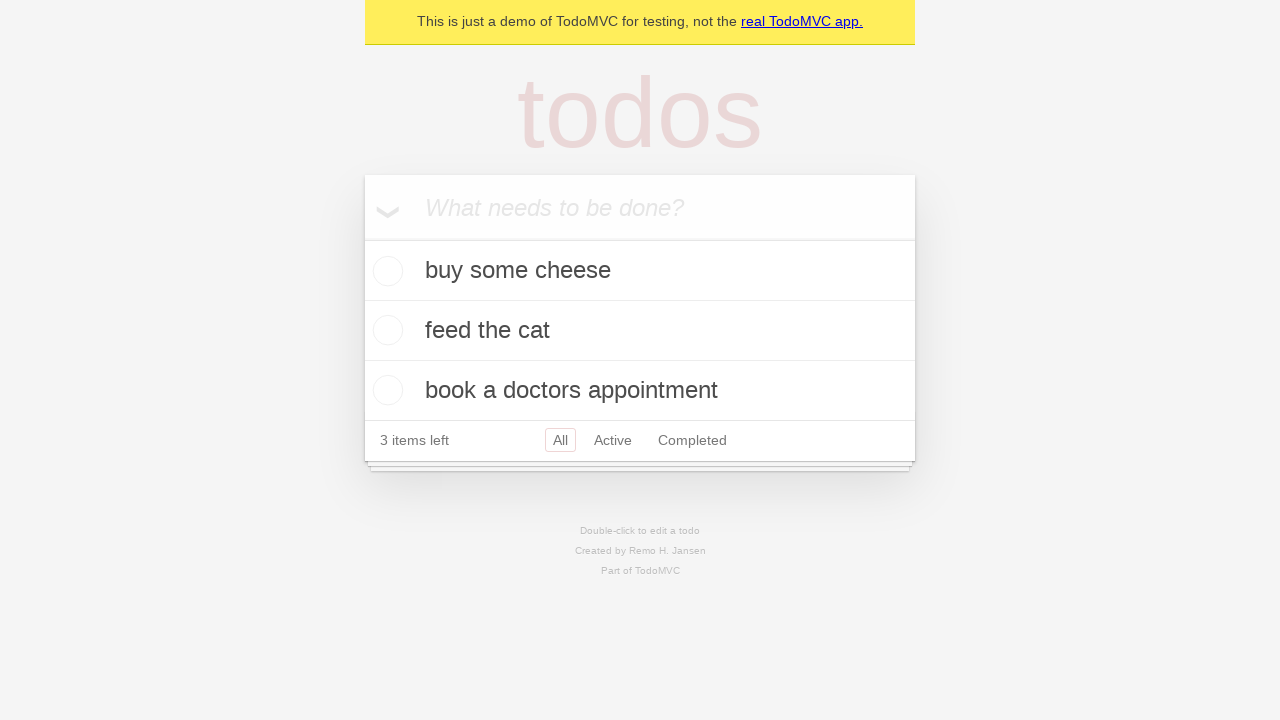

Clicked 'Mark all as complete' checkbox at (362, 238) on internal:label="Mark all as complete"i
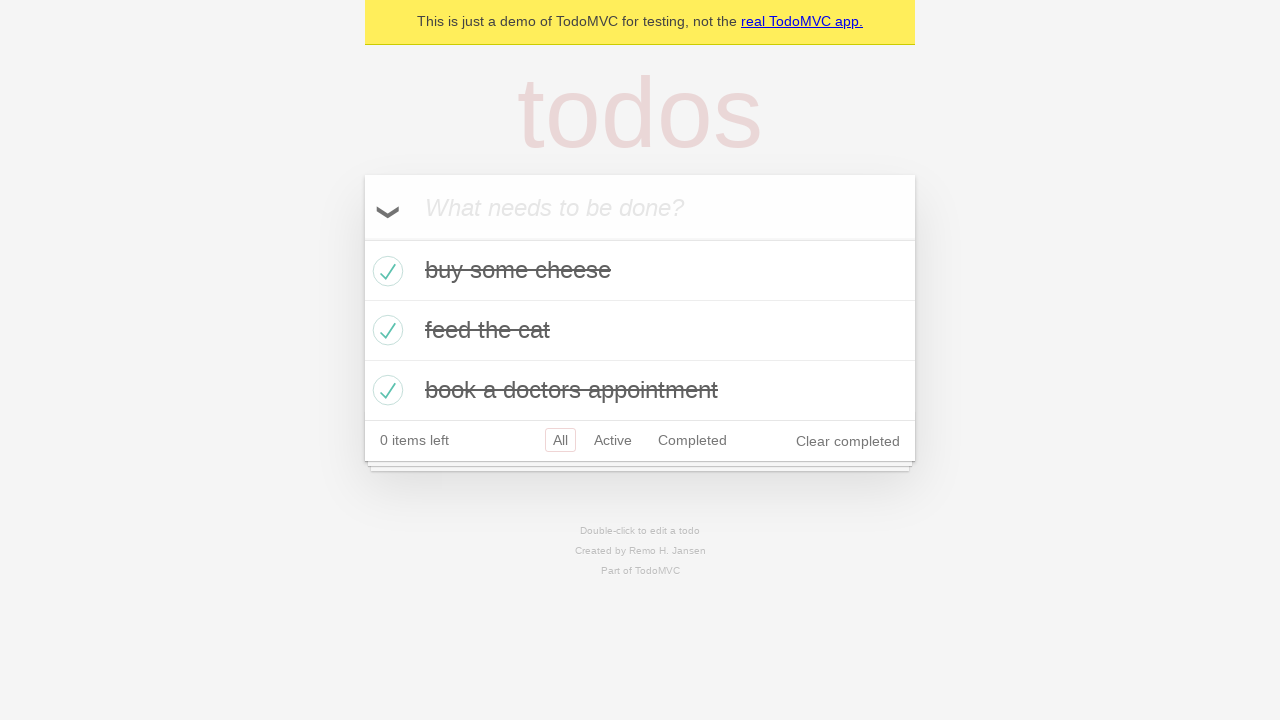

Waited for third todo item to be marked as completed
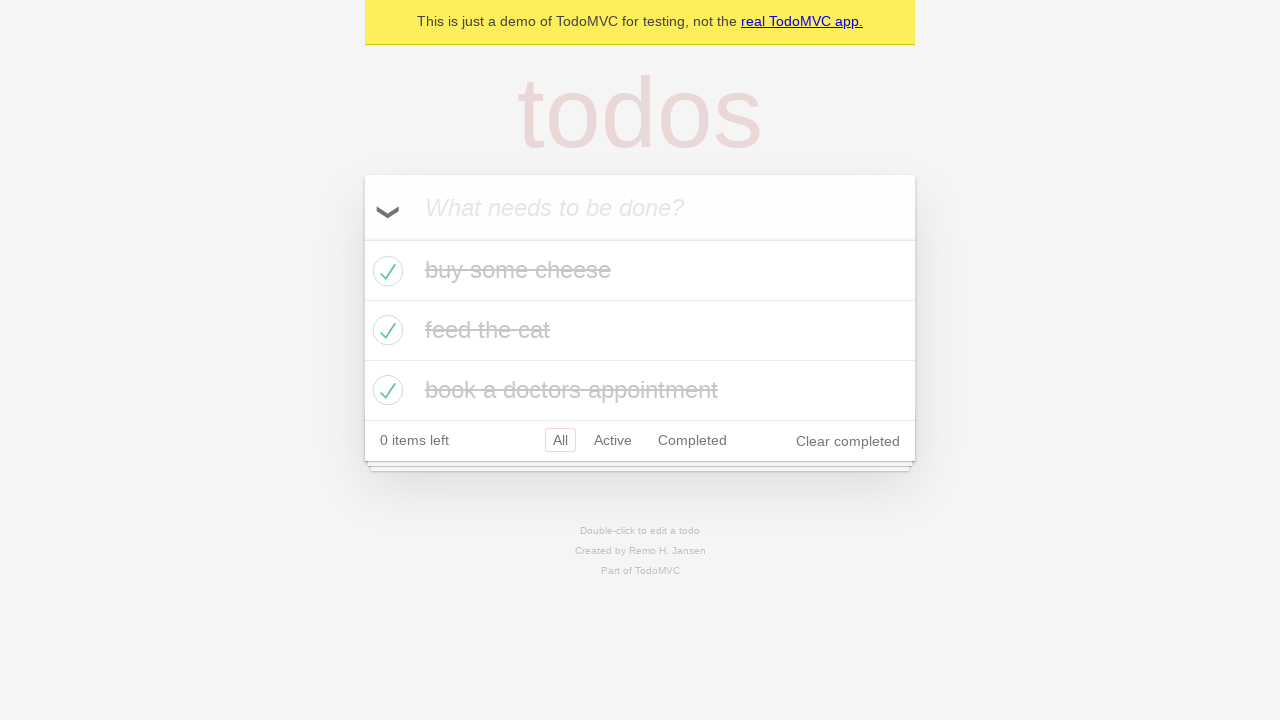

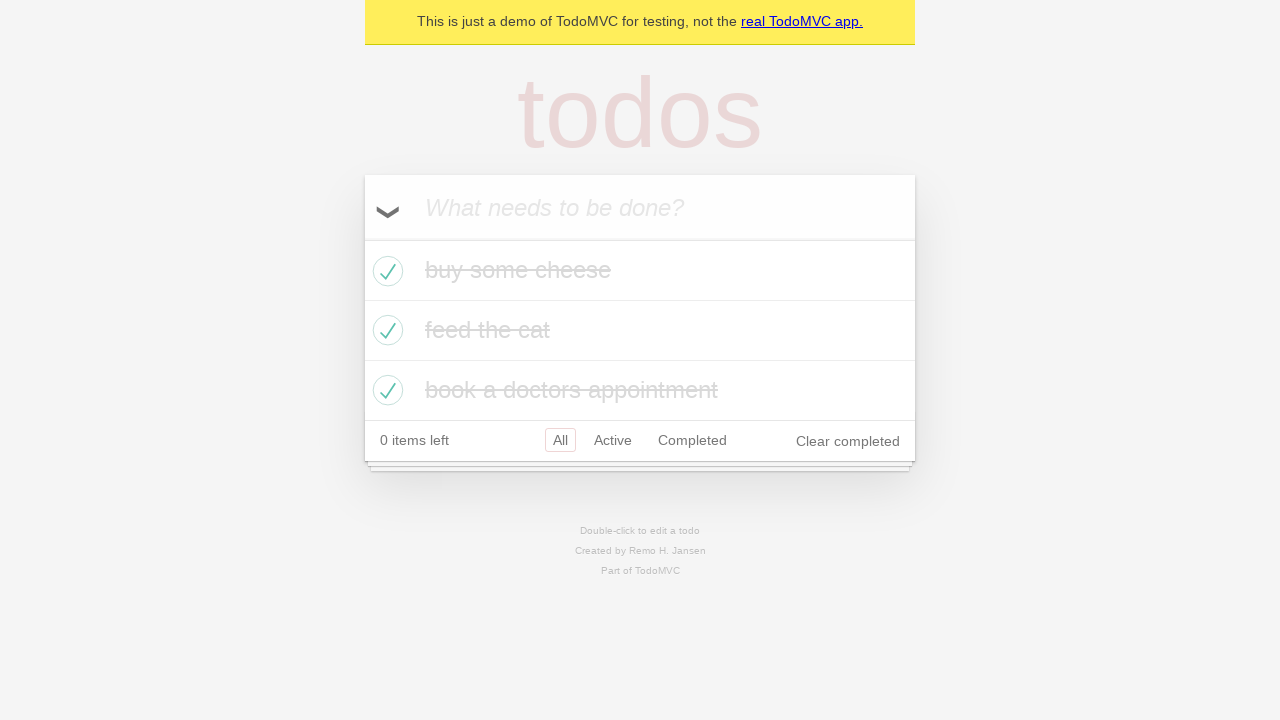